Tests drag and drop functionality within an iframe by dragging a draggable element onto a droppable target on the jQuery UI demo page

Starting URL: https://jqueryui.com/droppable/

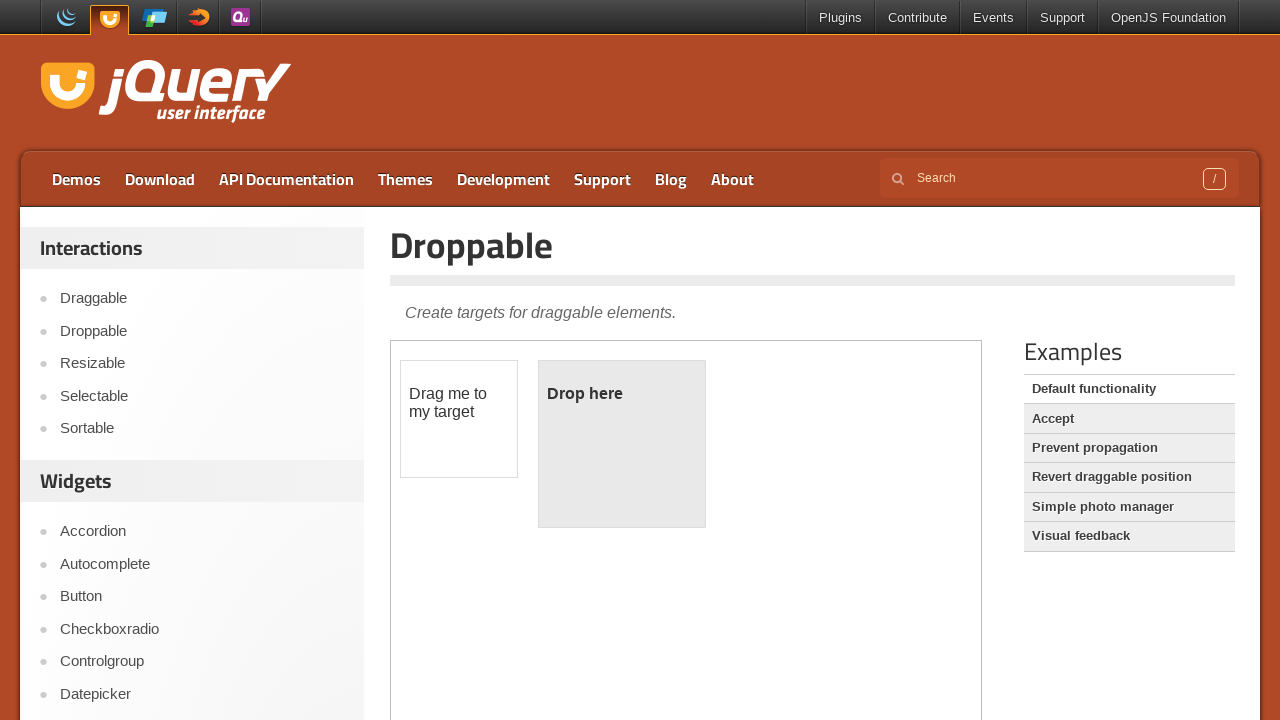

Located the first iframe containing the drag and drop demo
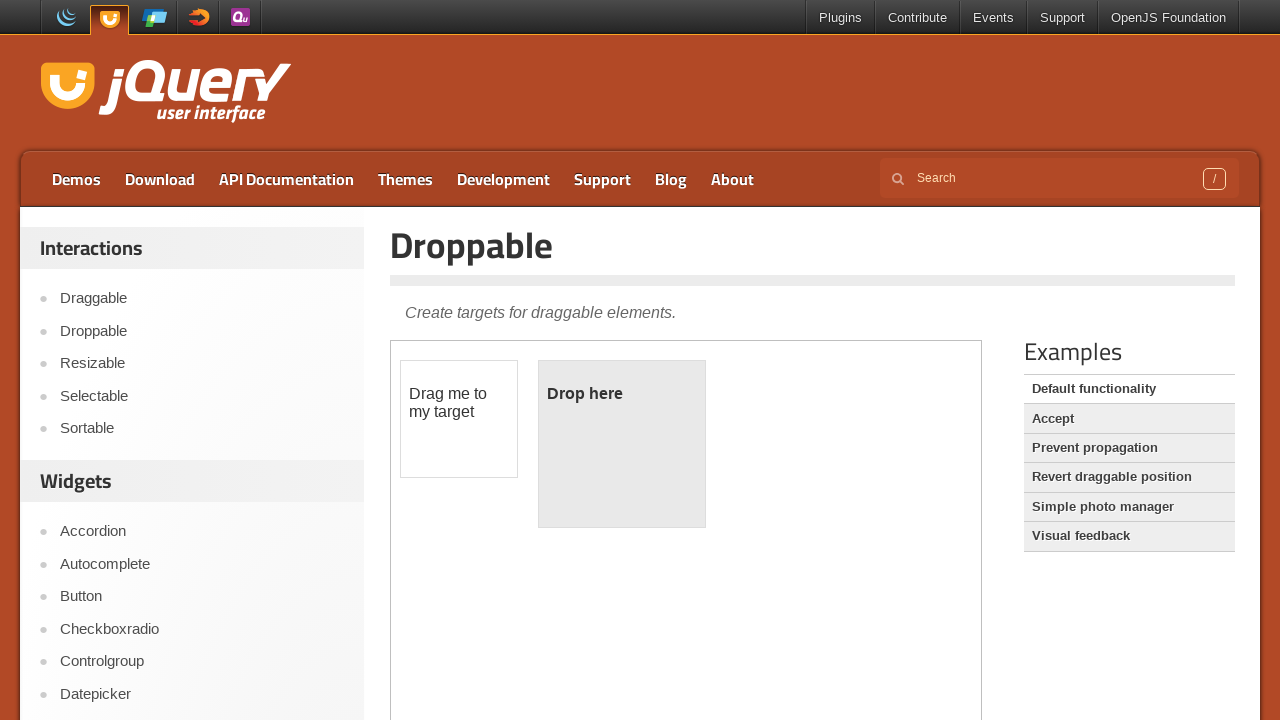

Located the draggable element (#draggable) within the iframe
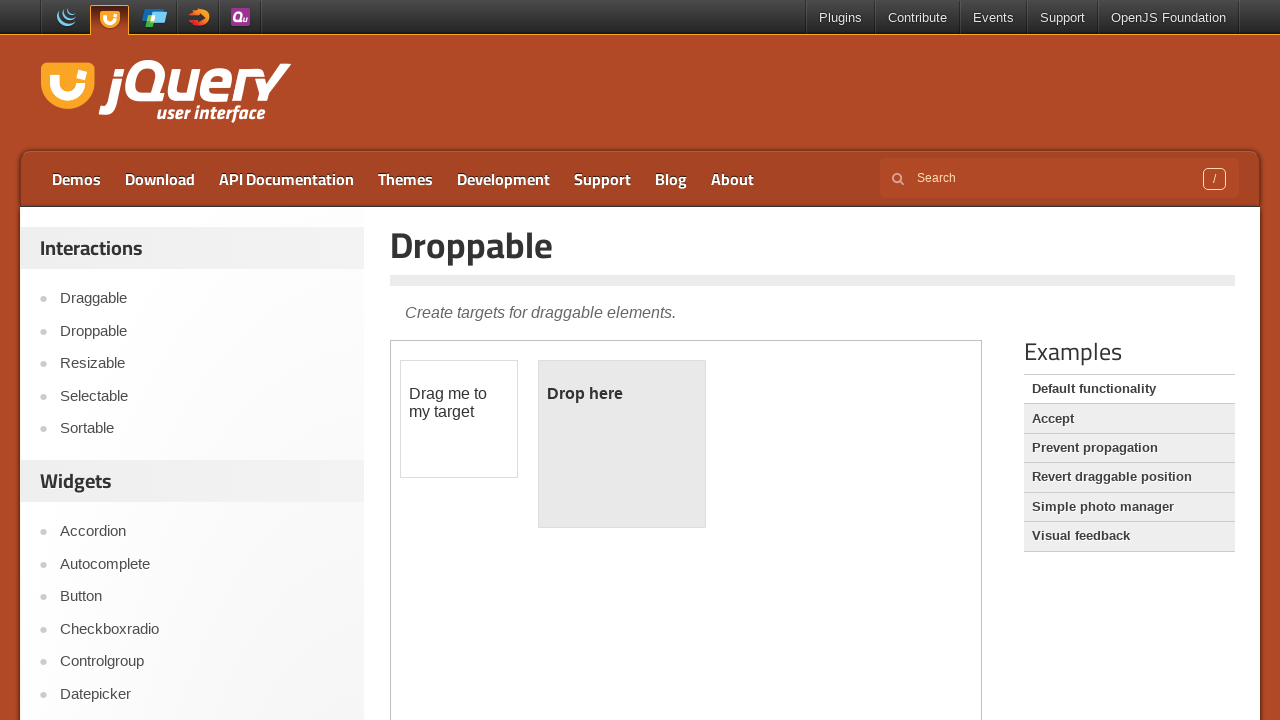

Located the droppable target element (#droppable) within the iframe
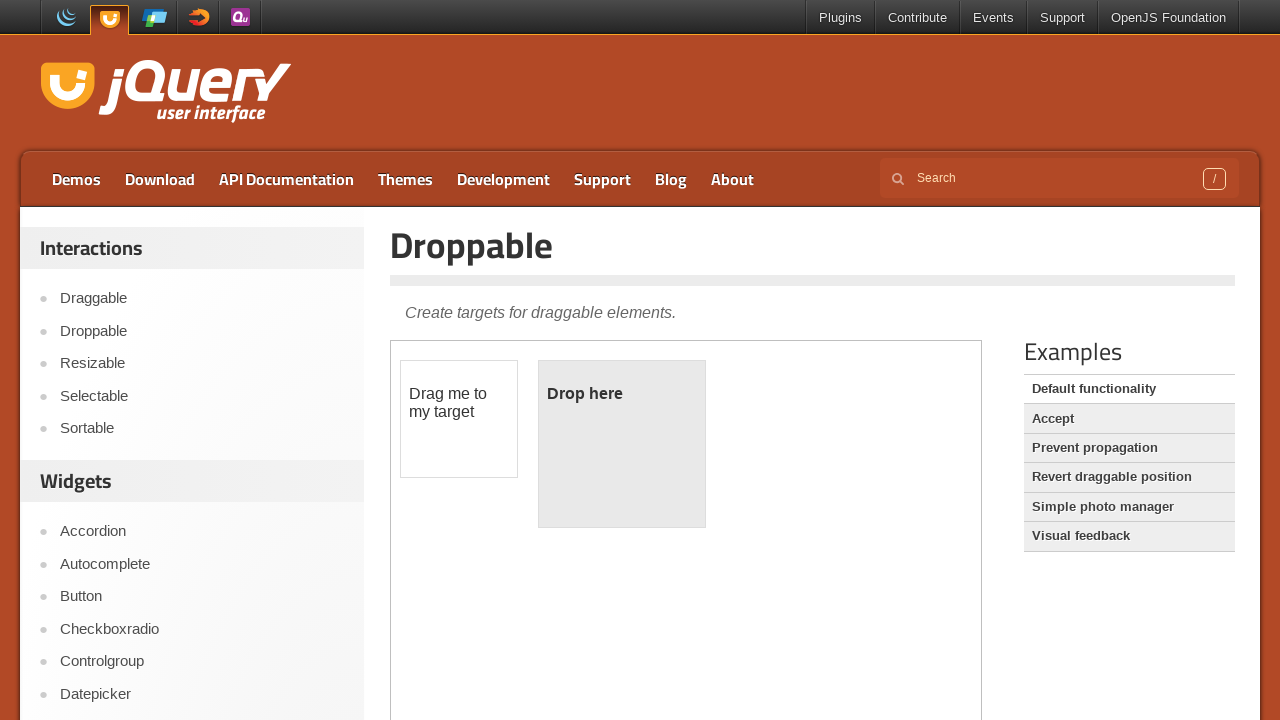

Dragged the draggable element onto the droppable target at (622, 444)
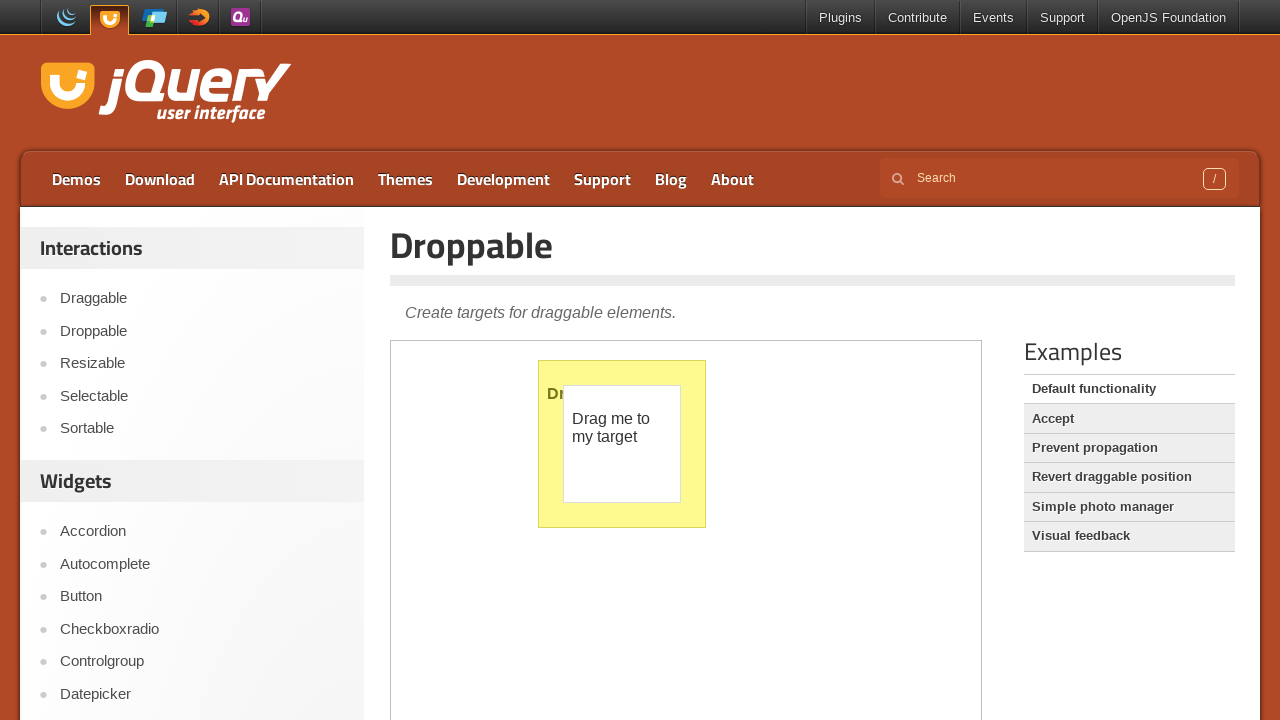

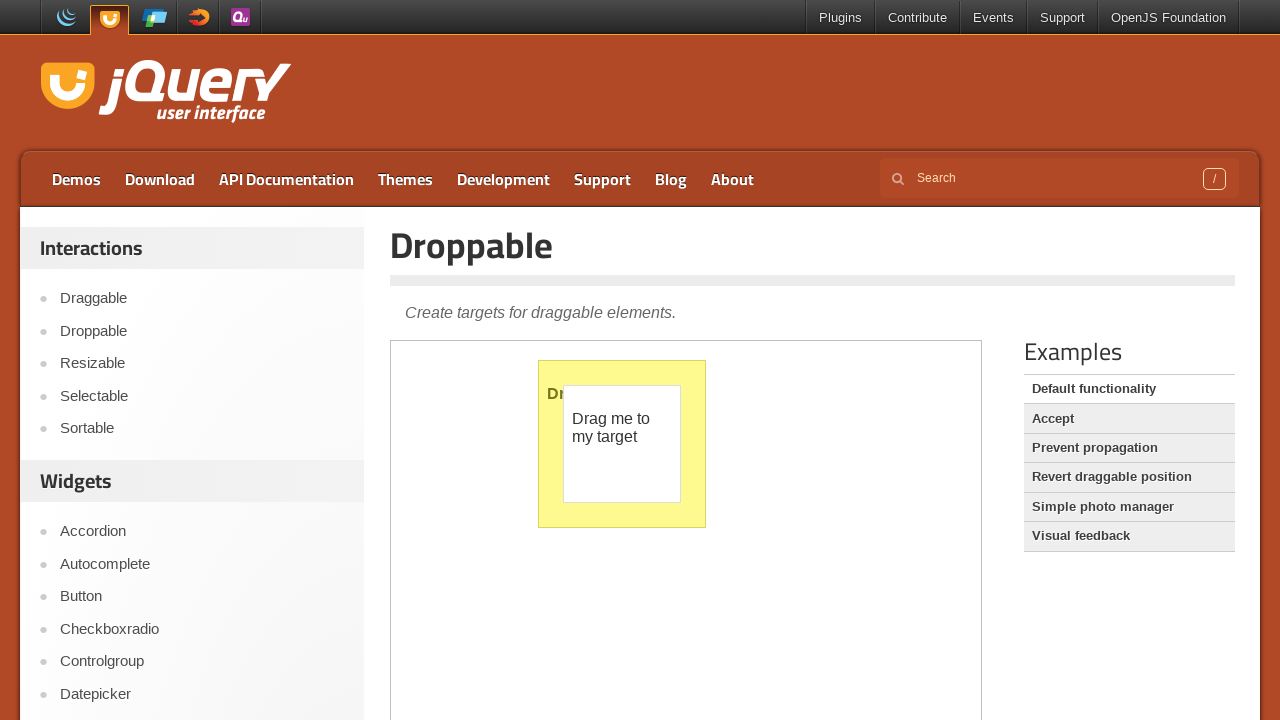